Tests dynamic content loading by clicking a start button and waiting for hidden content to become visible

Starting URL: https://the-internet.herokuapp.com/dynamic_loading/1

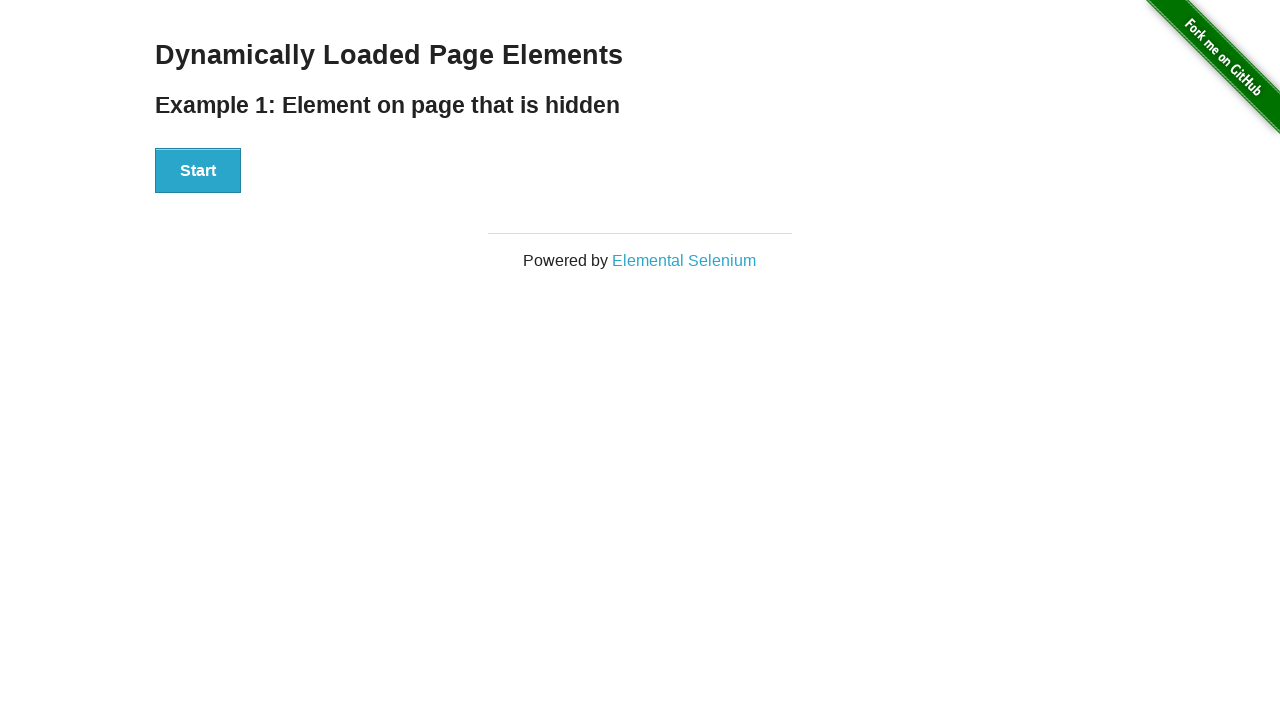

Clicked Start button to trigger dynamic content loading at (198, 171) on xpath=//div[@id='start']/button
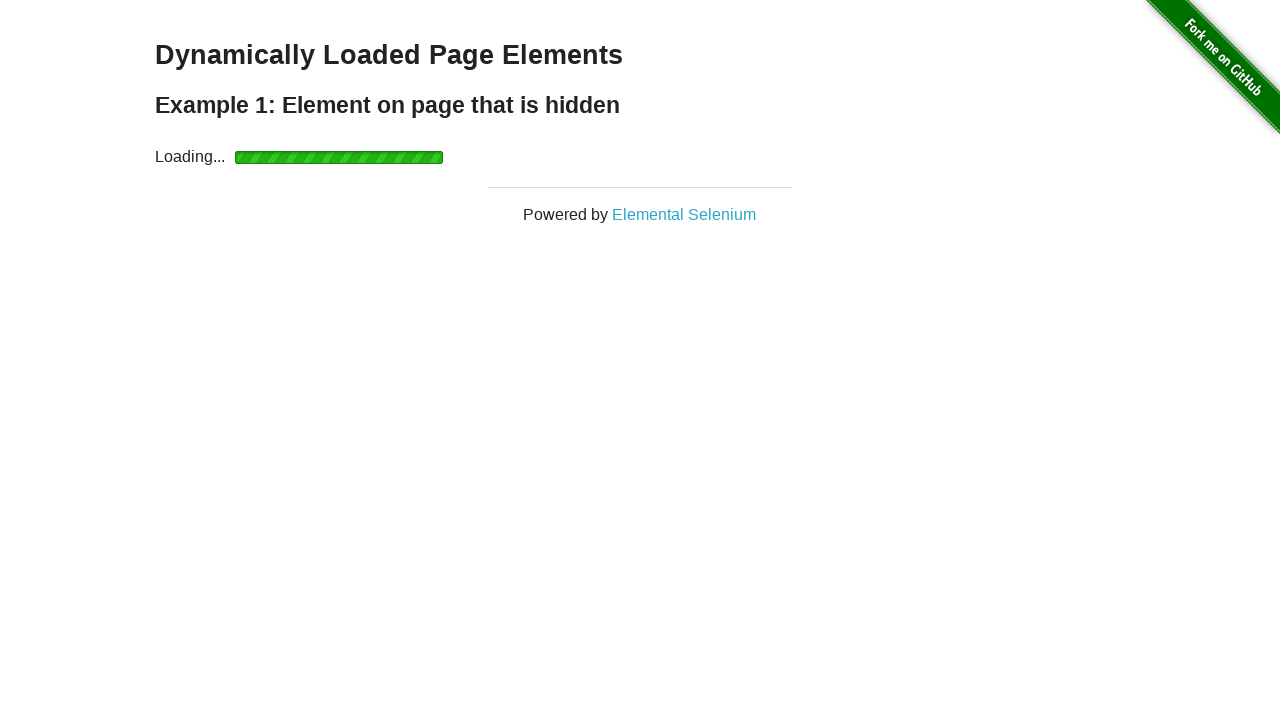

Waited for dynamic content to become visible
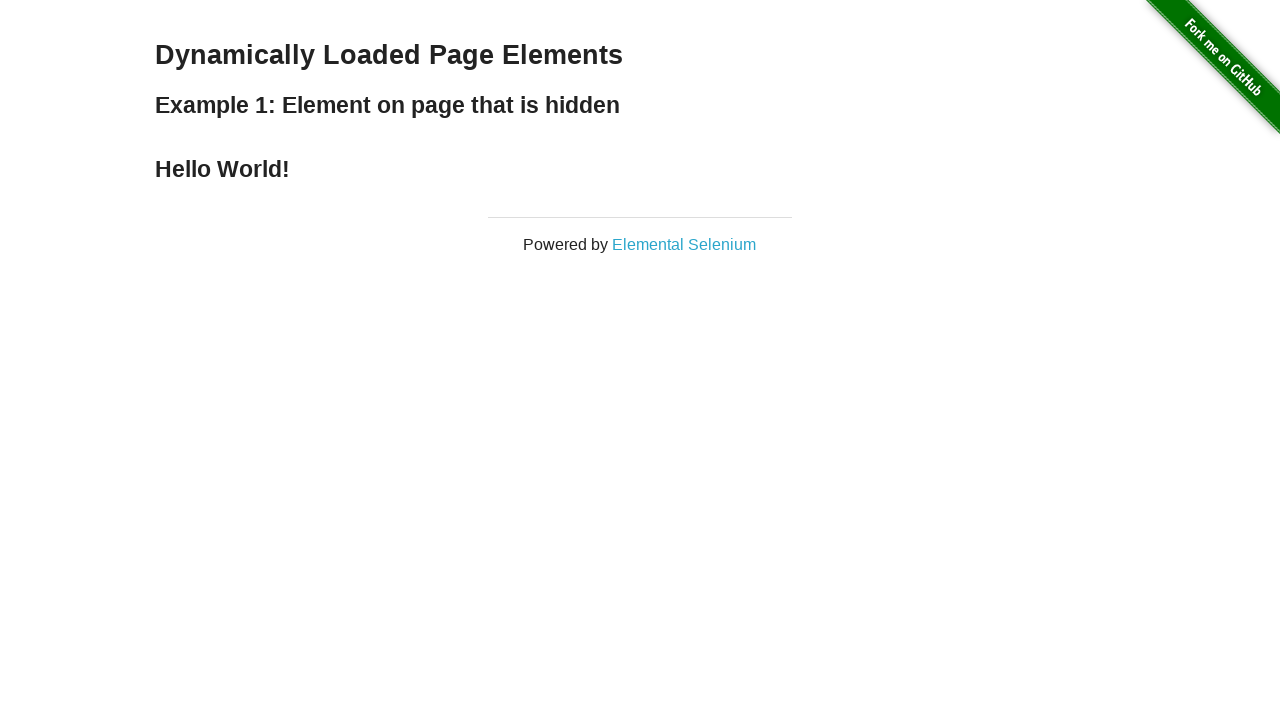

Retrieved dynamic content text: 'Hello World!'
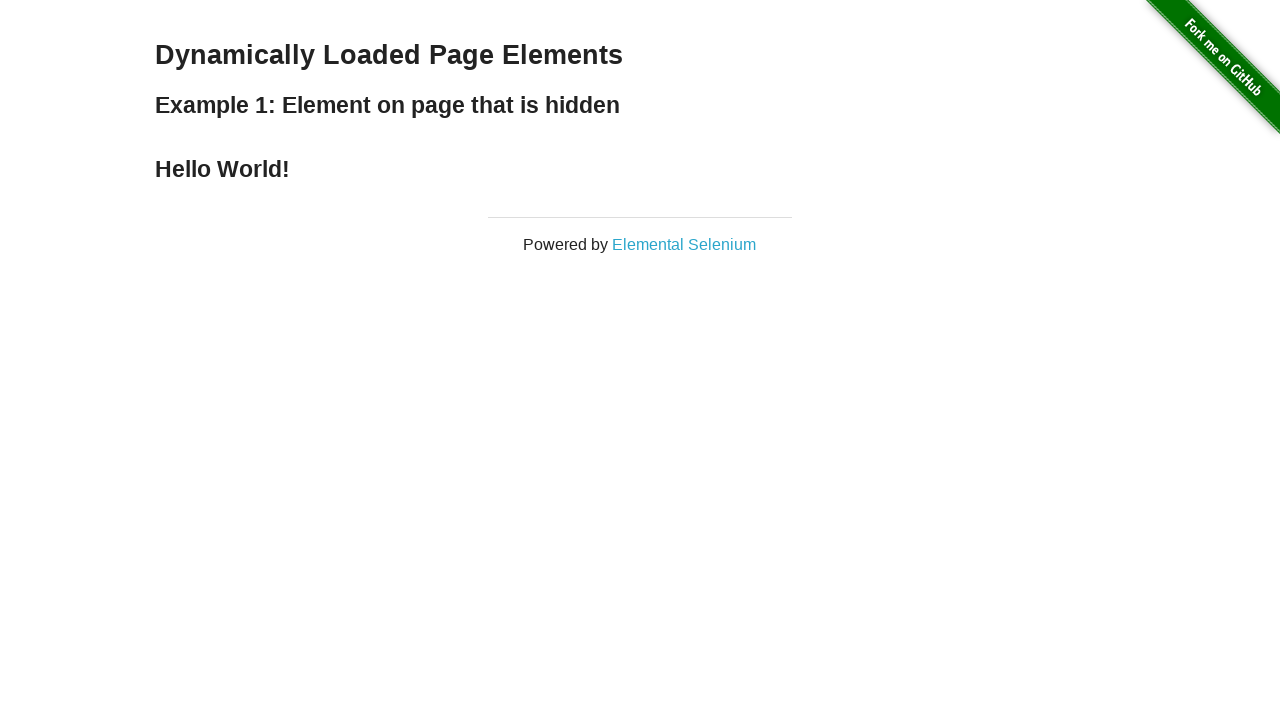

Printed the loaded text to console
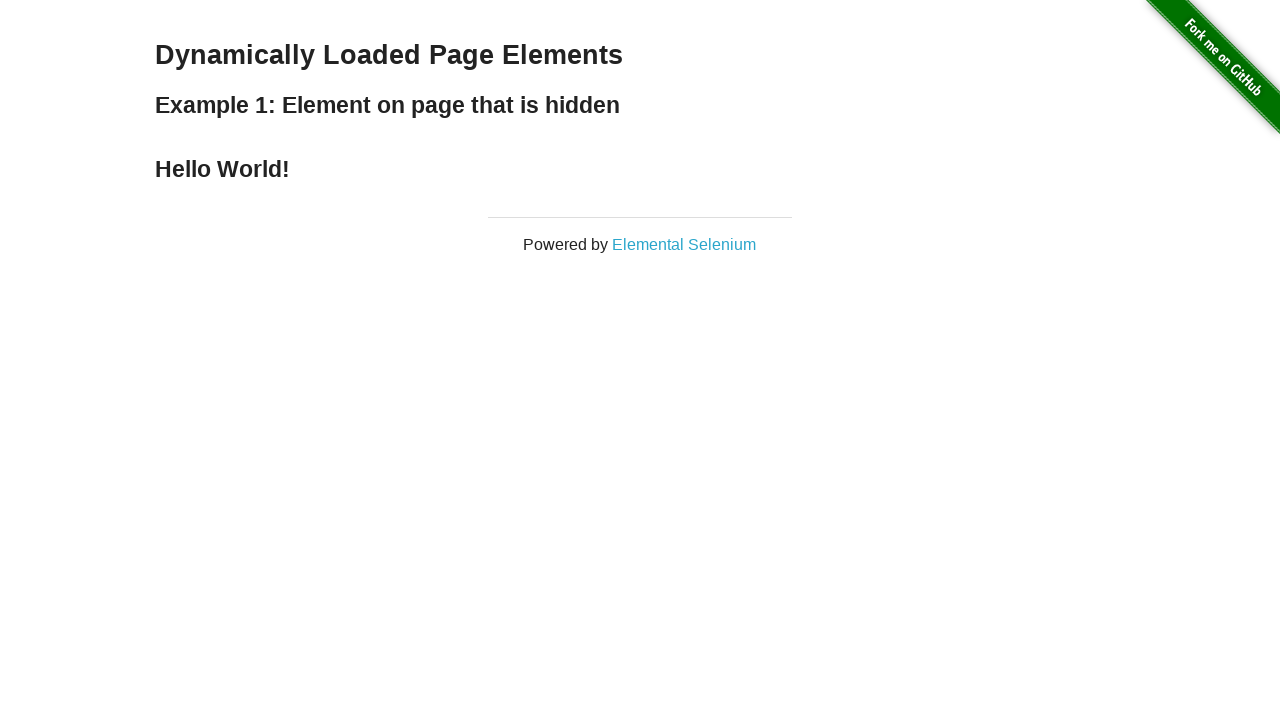

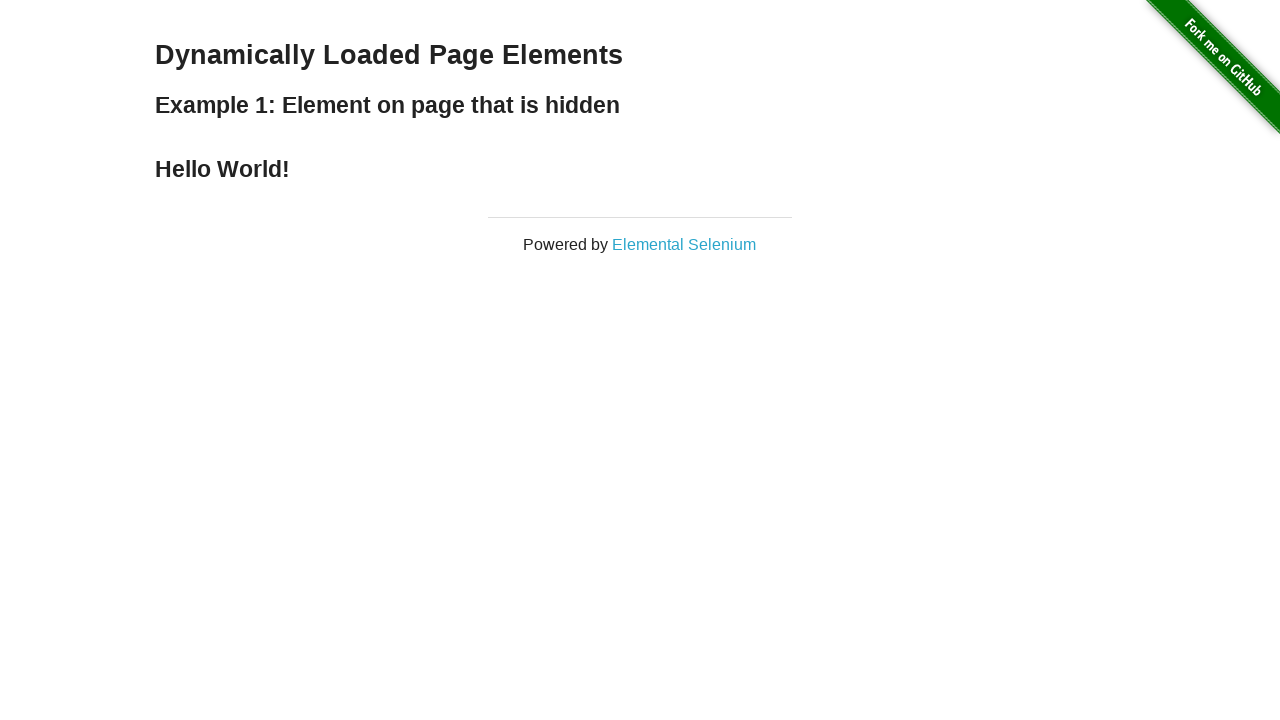